Tests JavaScript alert handling by triggering and interacting with three types of alerts: simple alert, confirmation dialog, and prompt dialog

Starting URL: https://the-internet.herokuapp.com/javascript_alerts

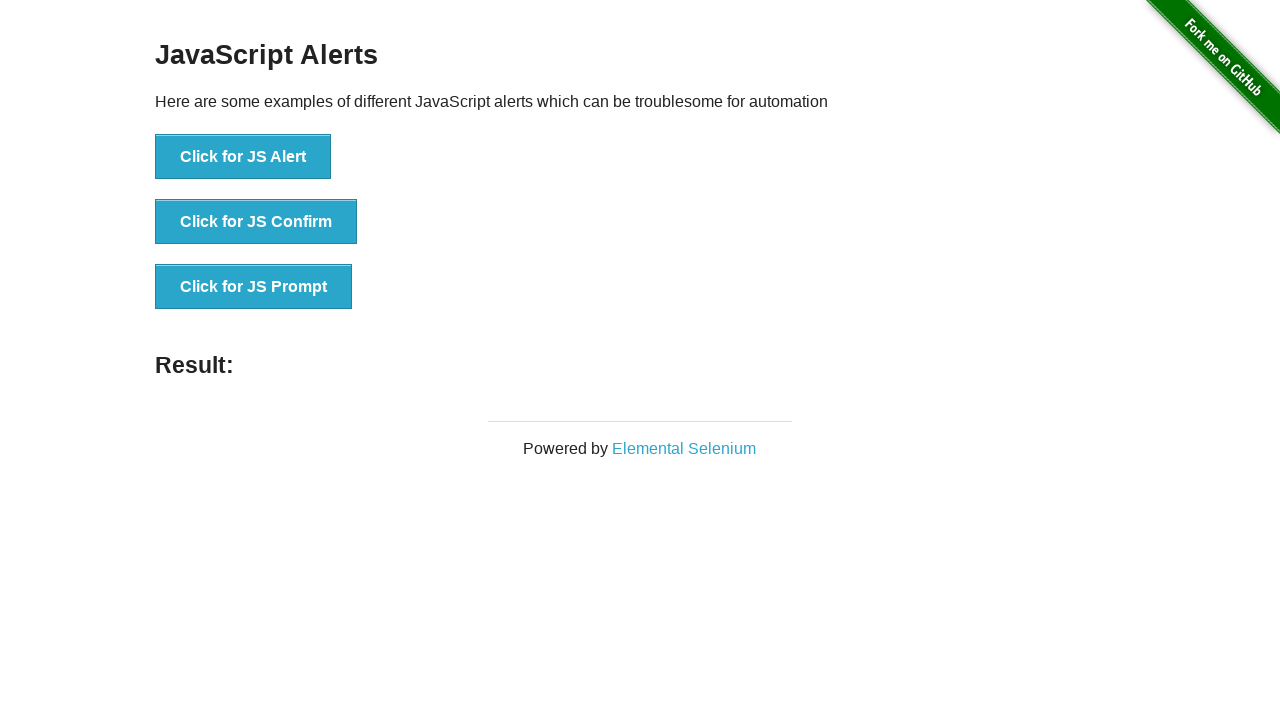

Clicked button to trigger simple JavaScript alert at (243, 157) on xpath=//button[text()='Click for JS Alert']
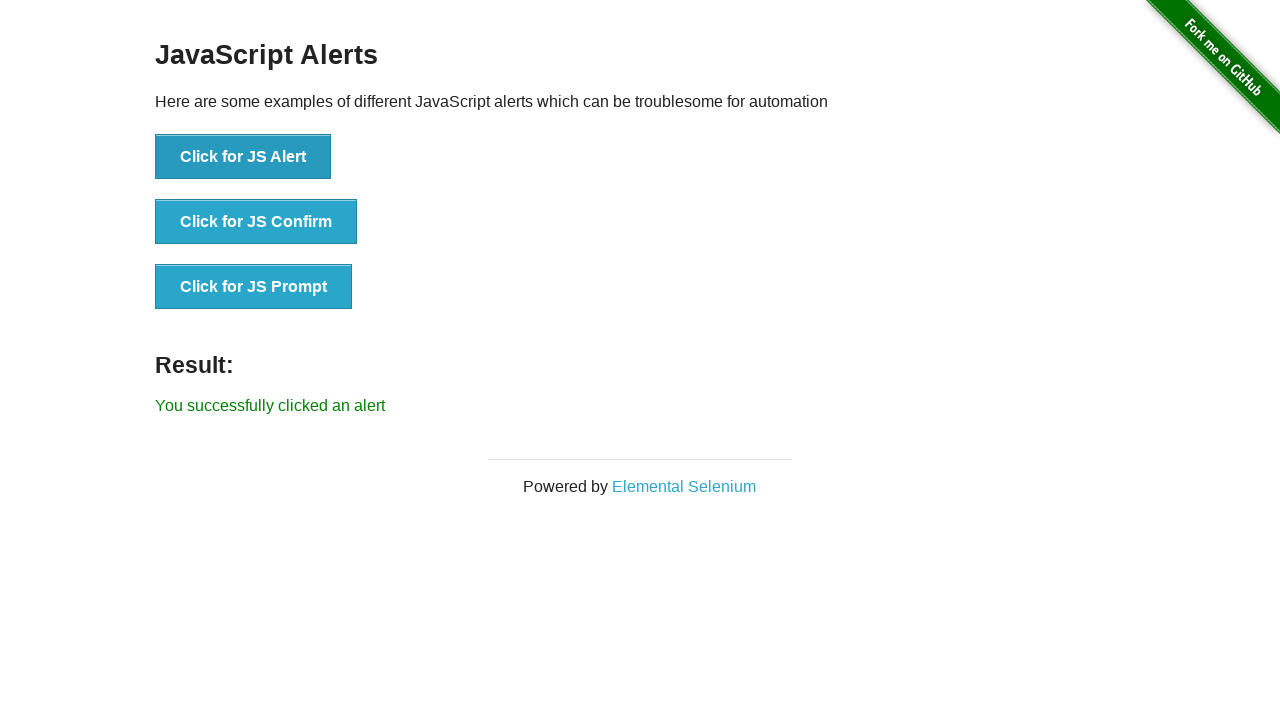

Set up listener to accept alert dialogs
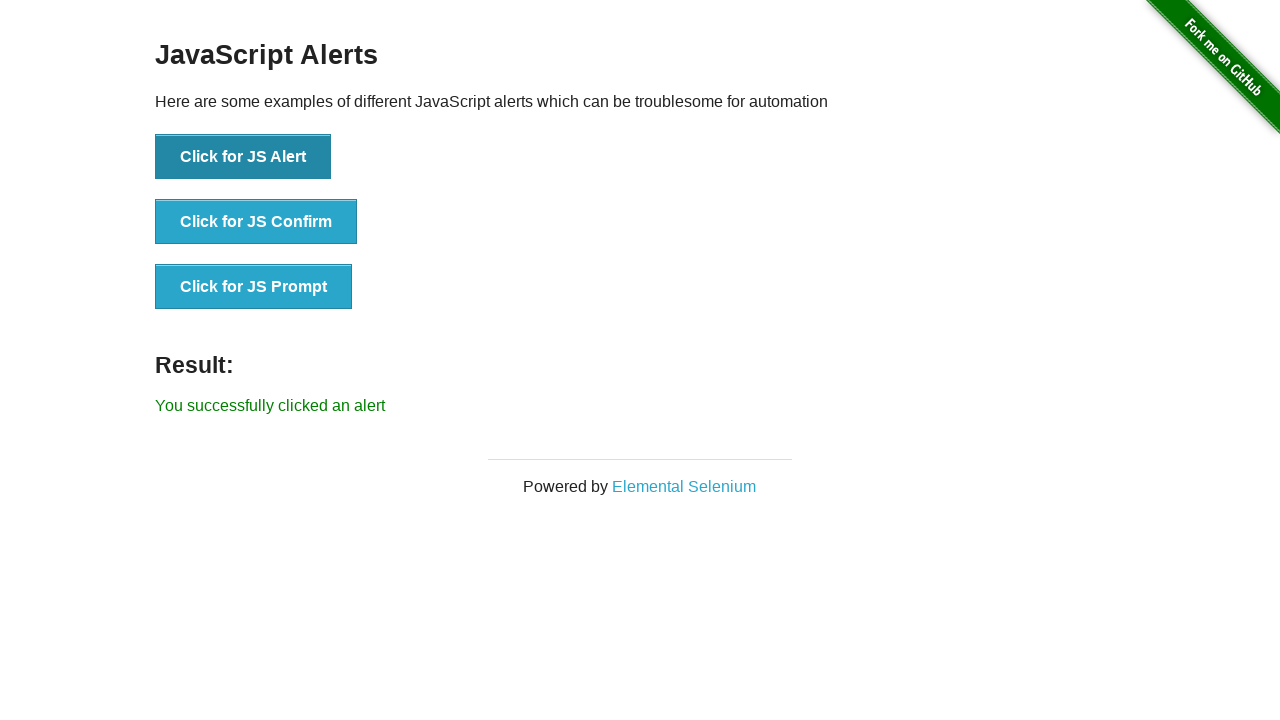

Waited for alert handling to complete
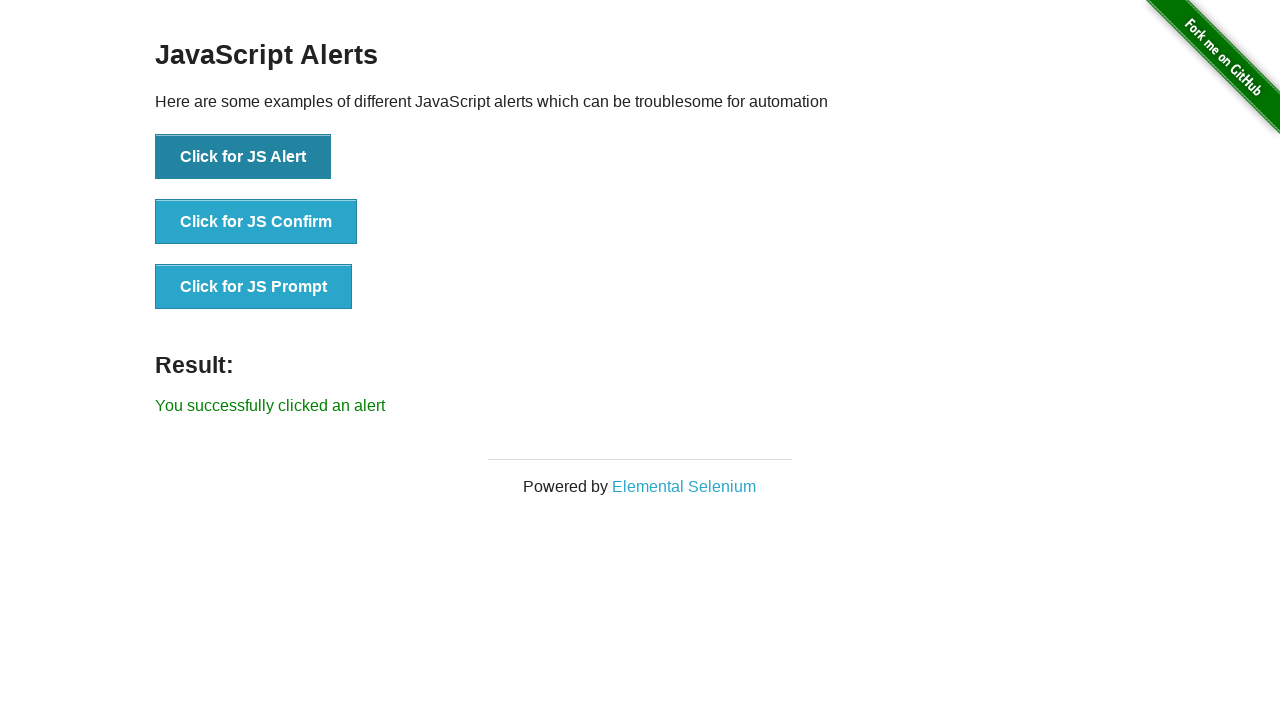

Clicked button to trigger confirmation dialog at (256, 222) on xpath=//button[text()='Click for JS Confirm']
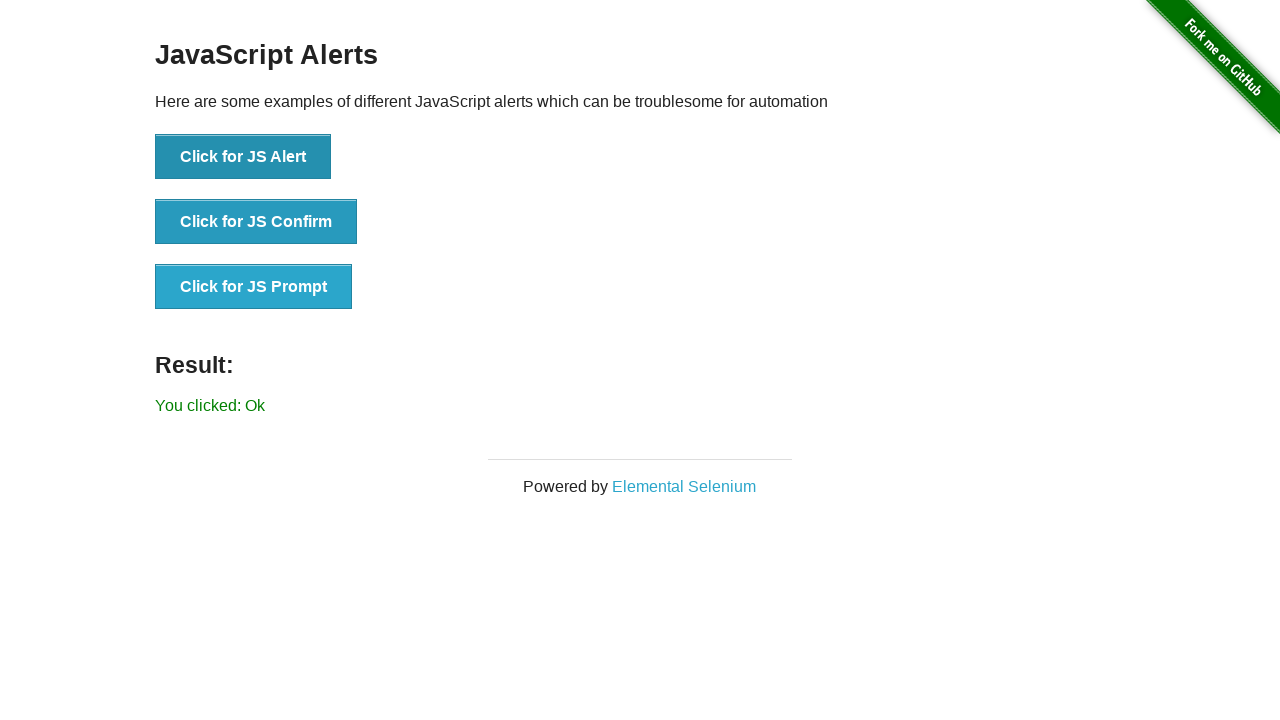

Set up listener to dismiss confirmation dialog
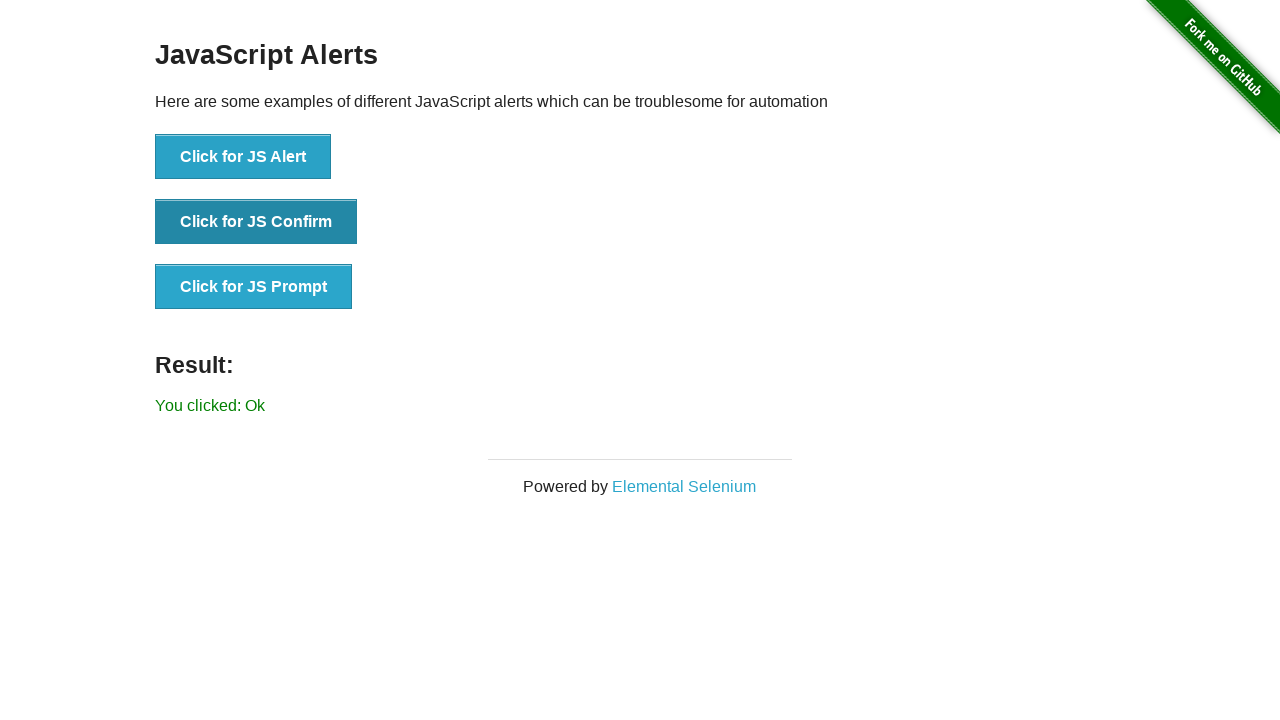

Waited for confirmation dialog handling to complete
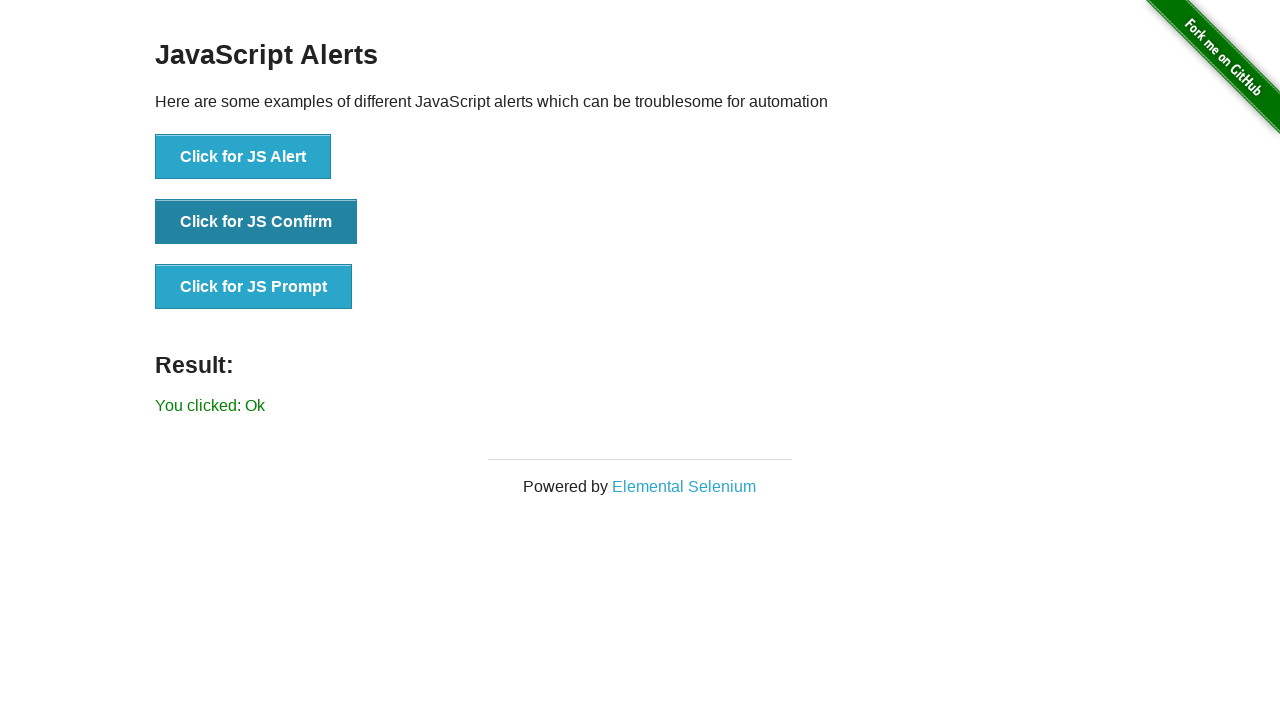

Clicked button to trigger prompt dialog at (254, 287) on xpath=//button[text()='Click for JS Prompt']
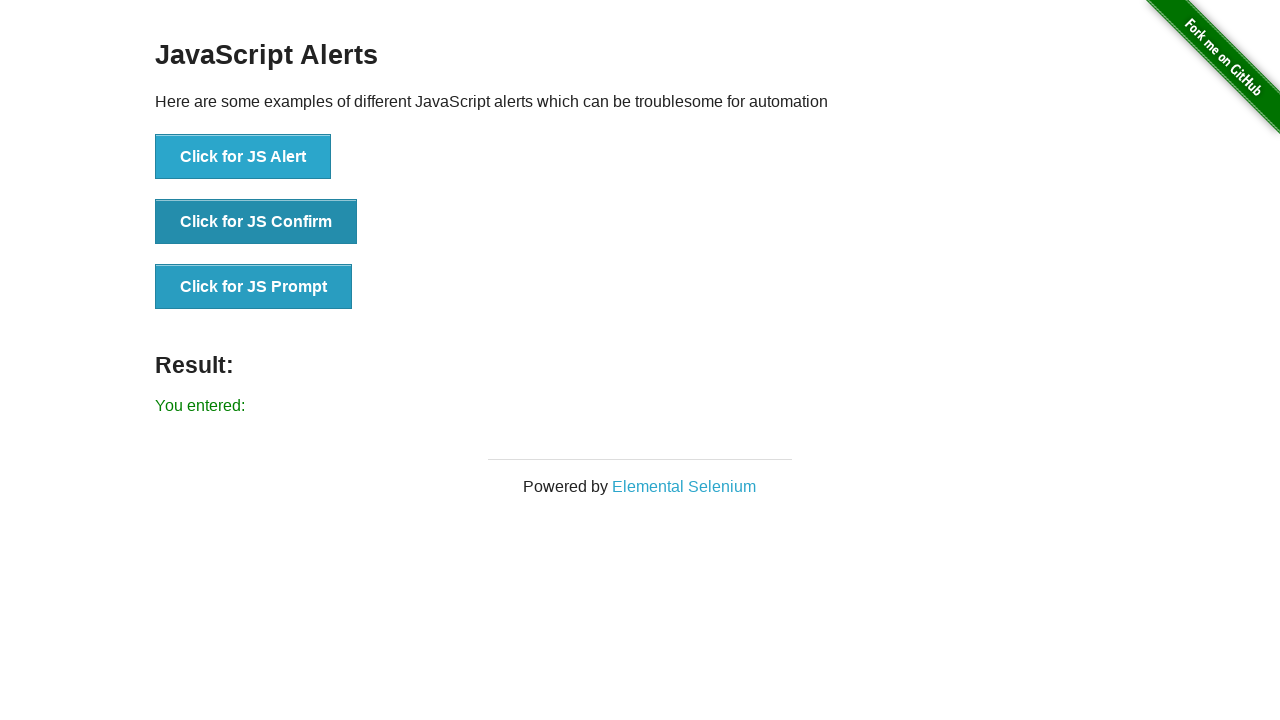

Set up listener to accept prompt dialog with text '12345'
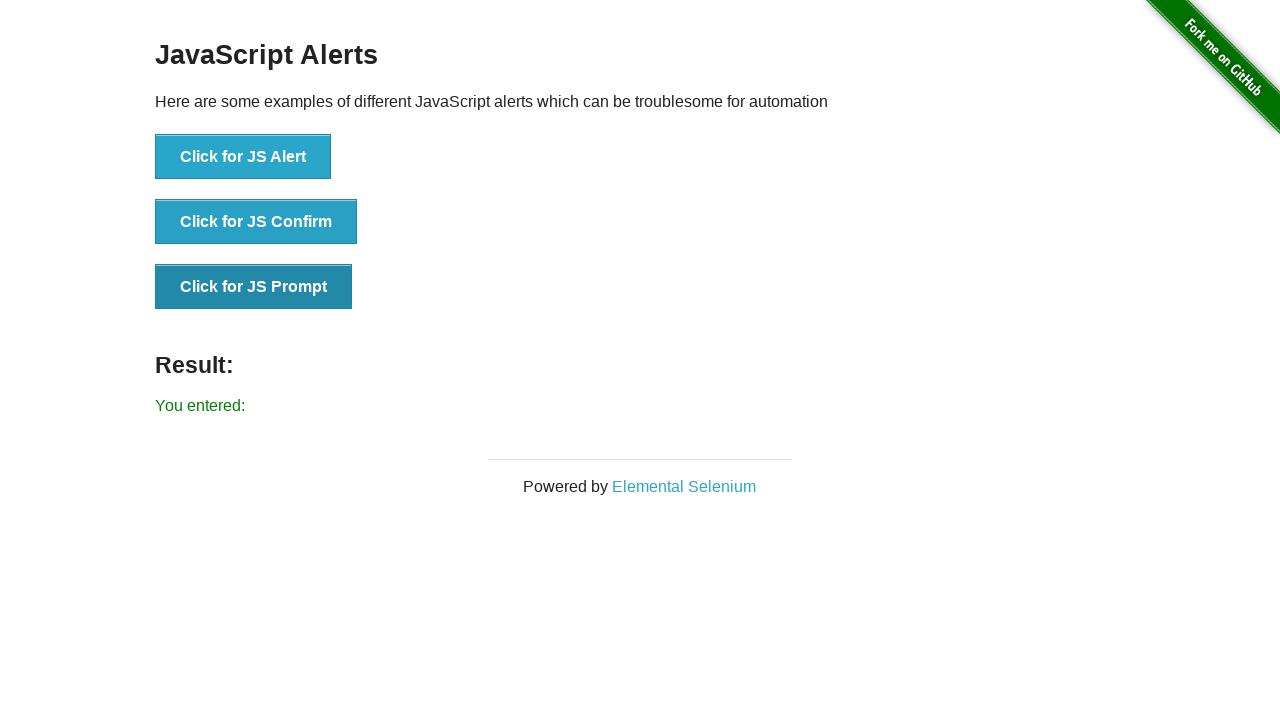

Waited for prompt dialog handling to complete
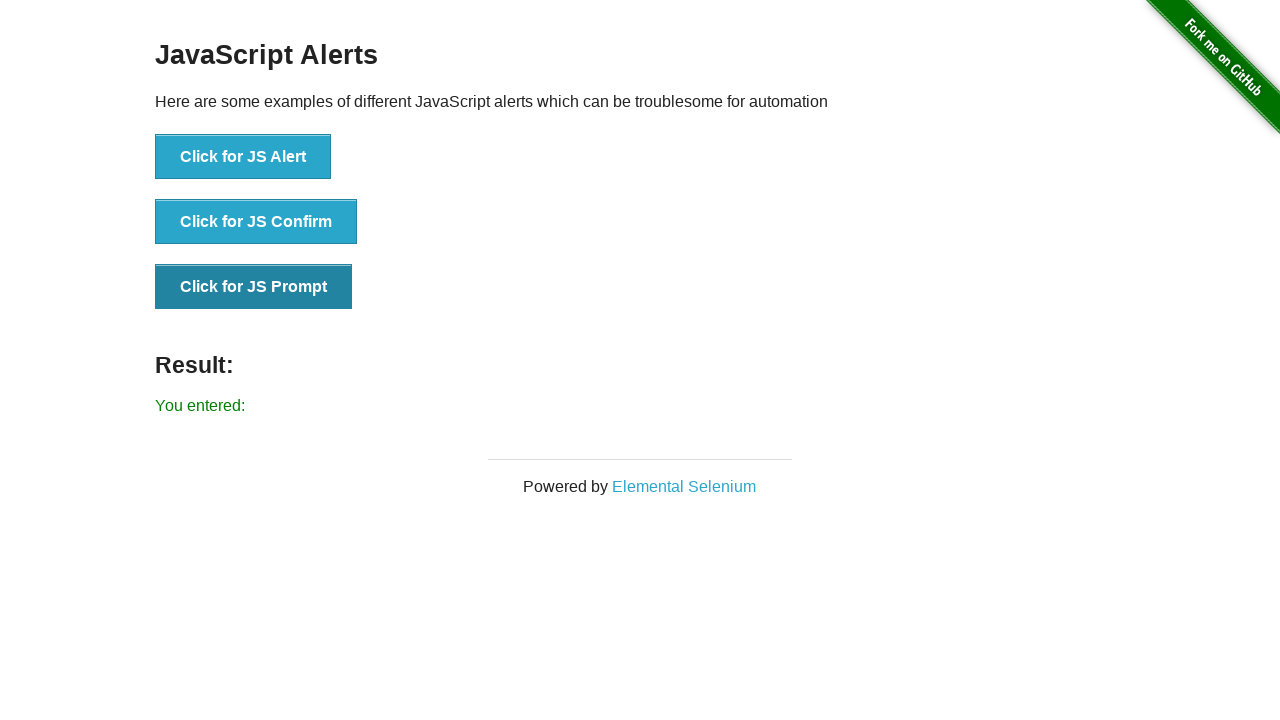

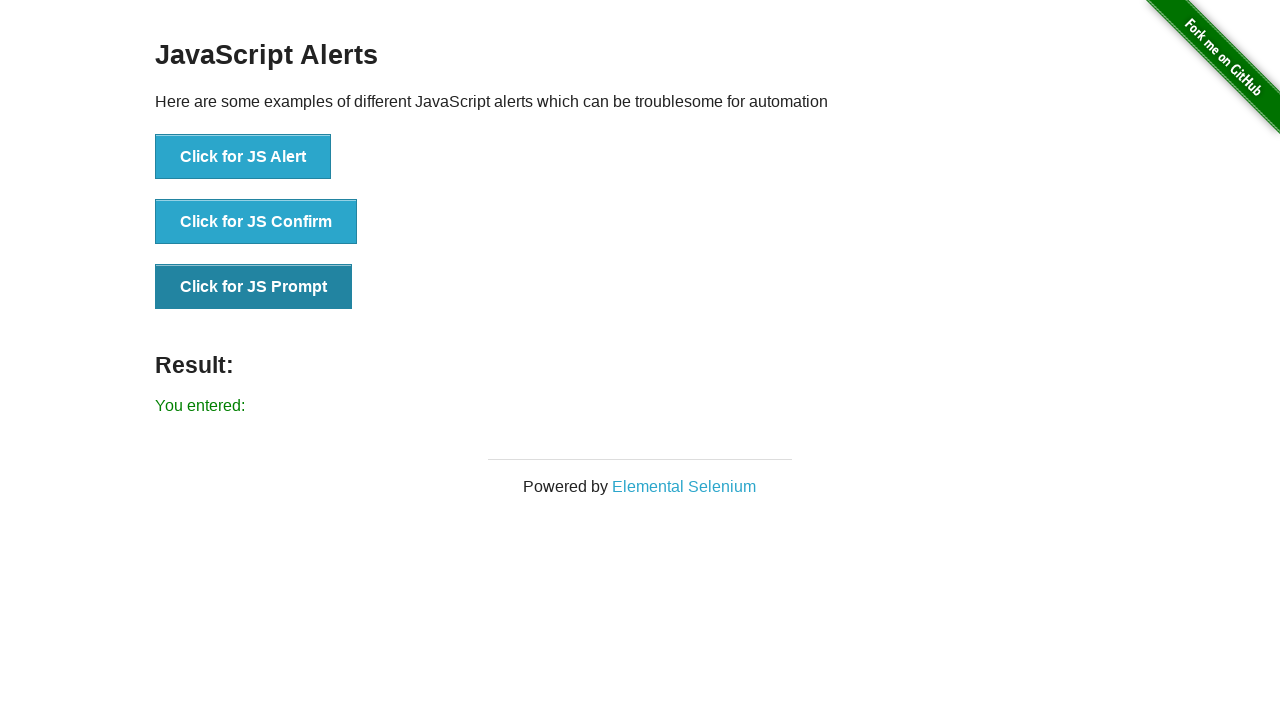